Tests multi-window handling by opening new tabs/windows, switching between them, extracting text from one window and entering it in a form field in another window

Starting URL: https://www.rahulshettyacademy.com/angularpractice/

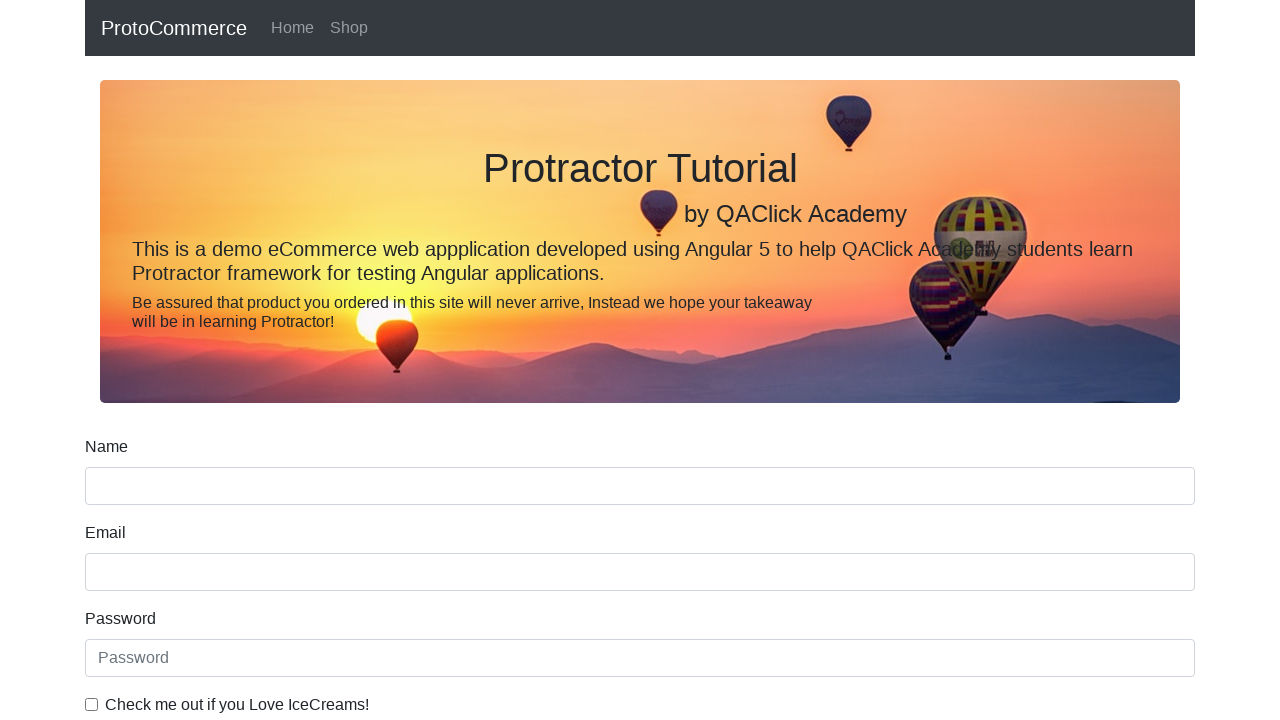

Opened a new tab/window
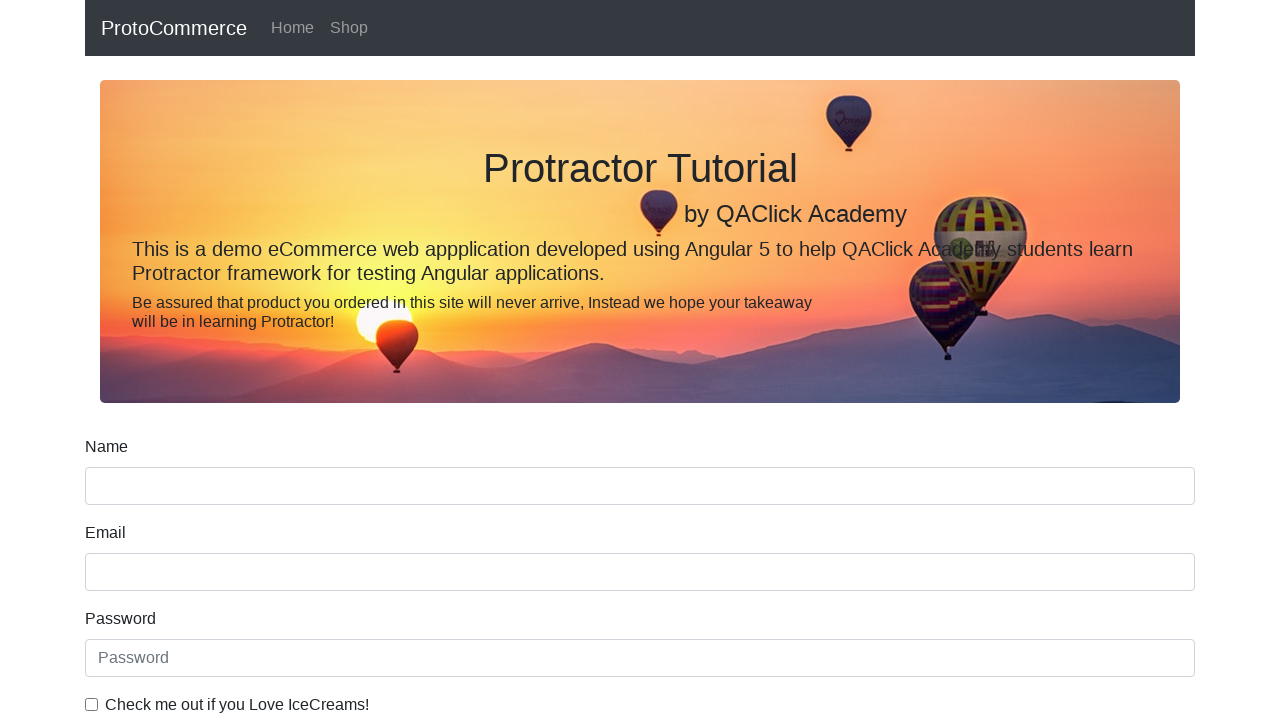

Navigated new tab to Rahul Shetty Academy homepage
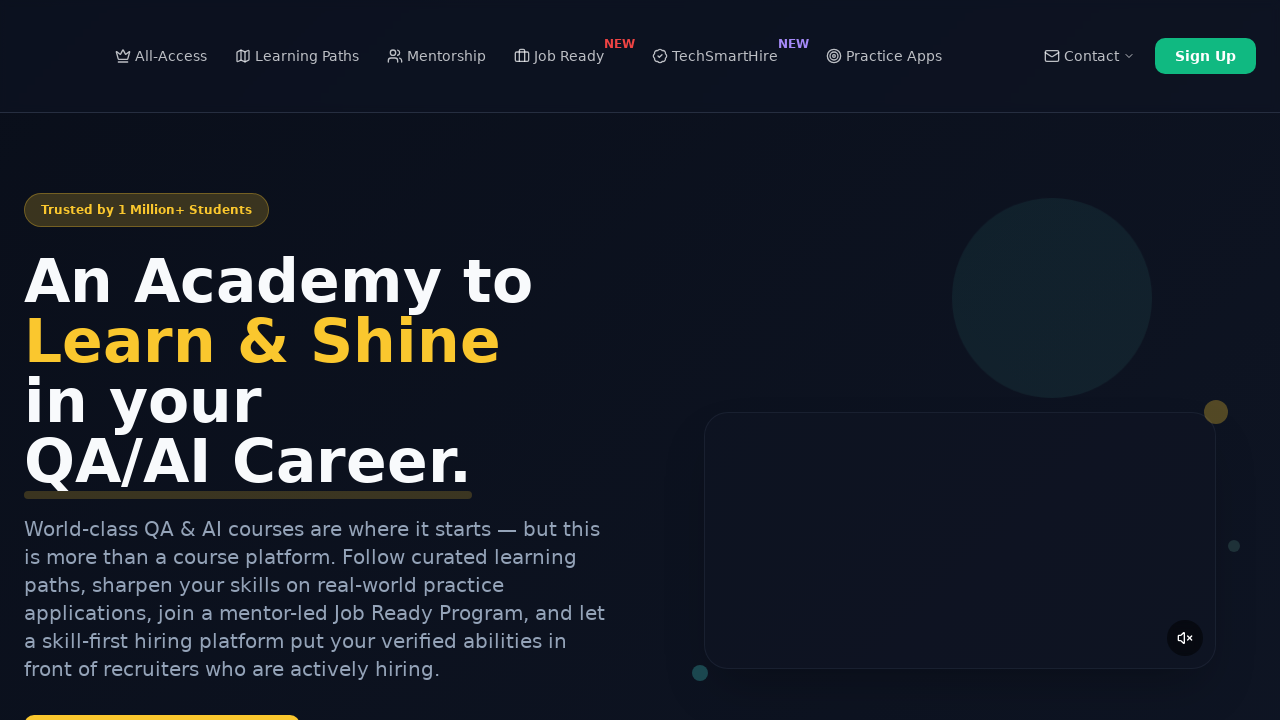

Extracted course name from second course link: 'Playwright Testing'
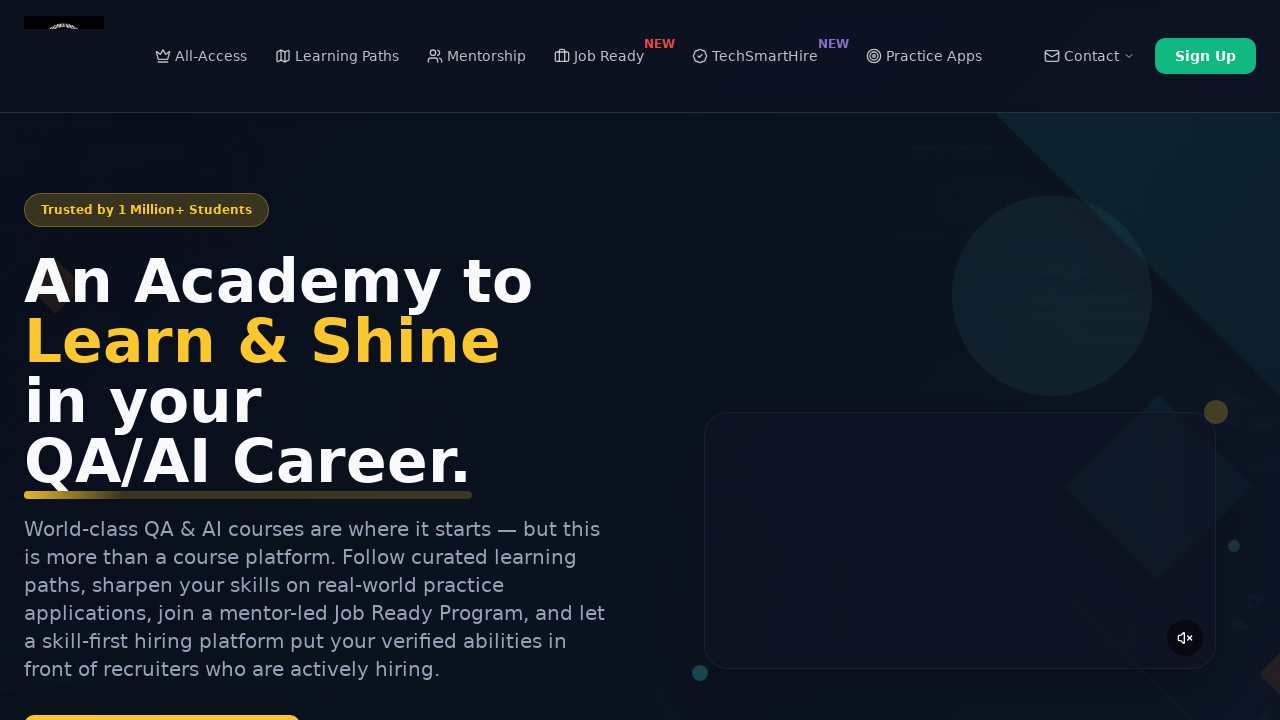

Filled name field in original page with extracted course name: 'Playwright Testing' on [name='name']
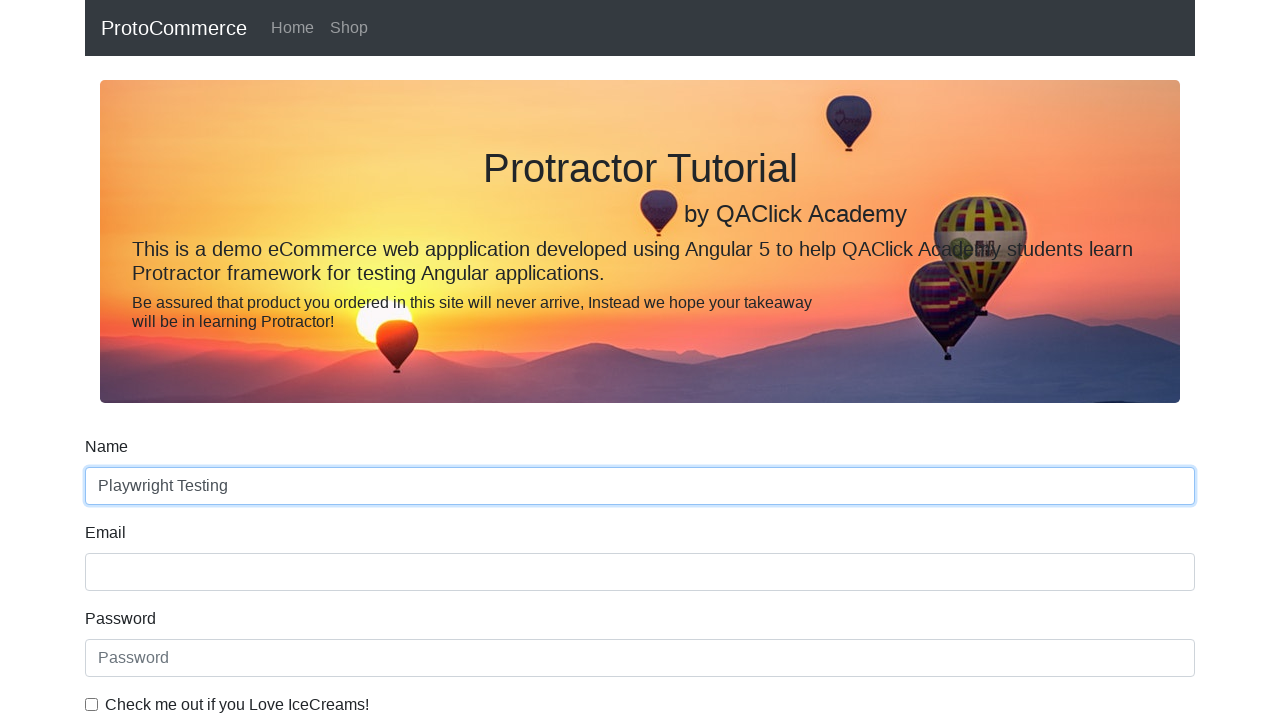

Closed the new tab
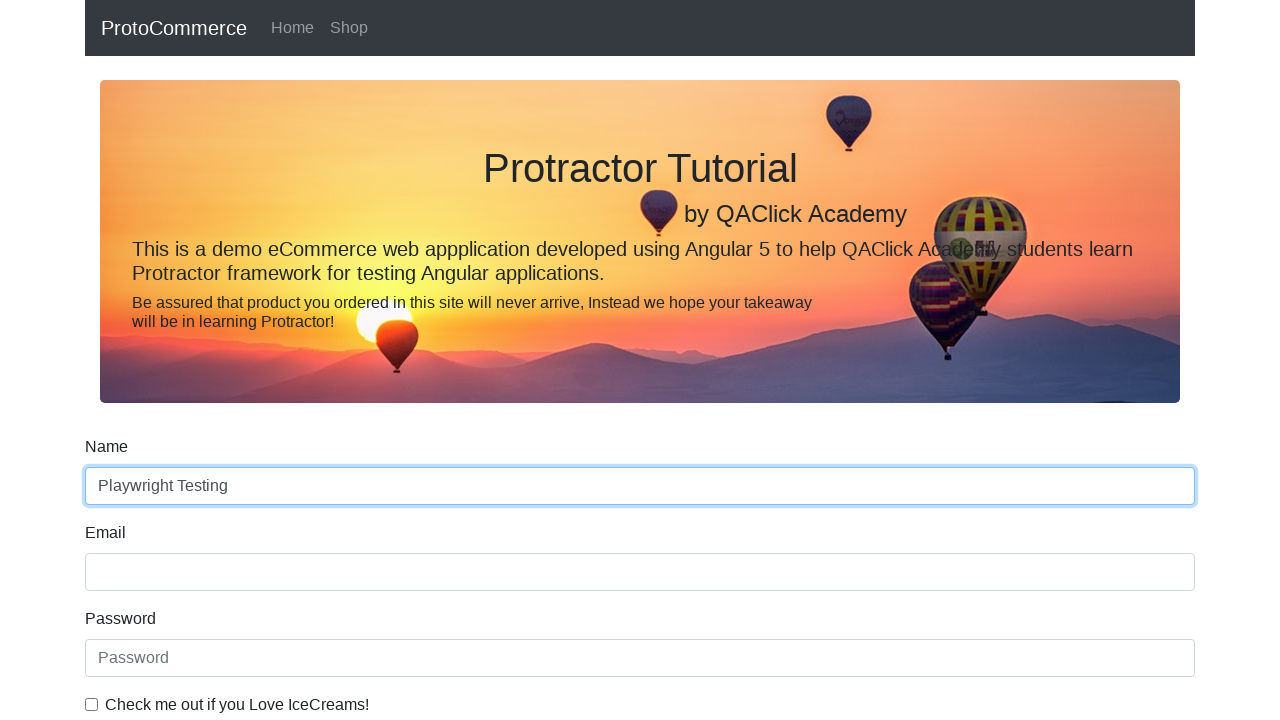

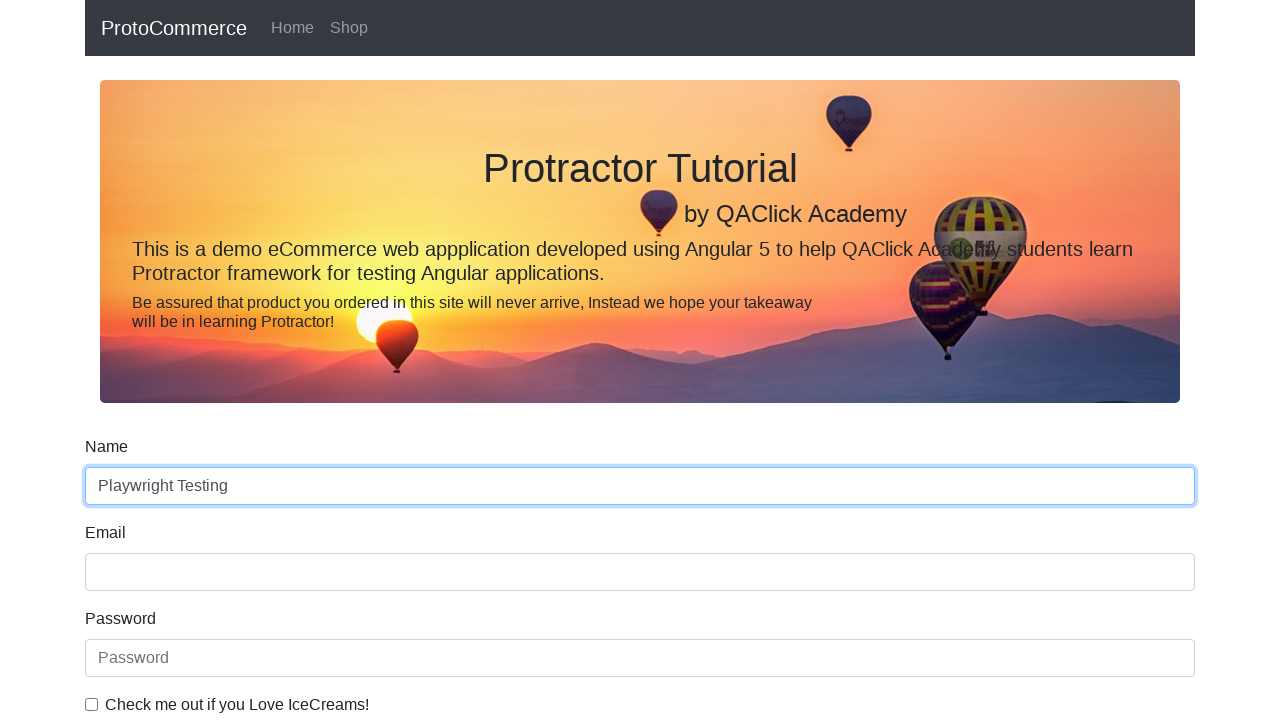